Tests scrolling functionality by using JavaScript to scroll to the bottom of a large page and verifying that the footer element is visible.

Starting URL: https://the-internet.herokuapp.com/large

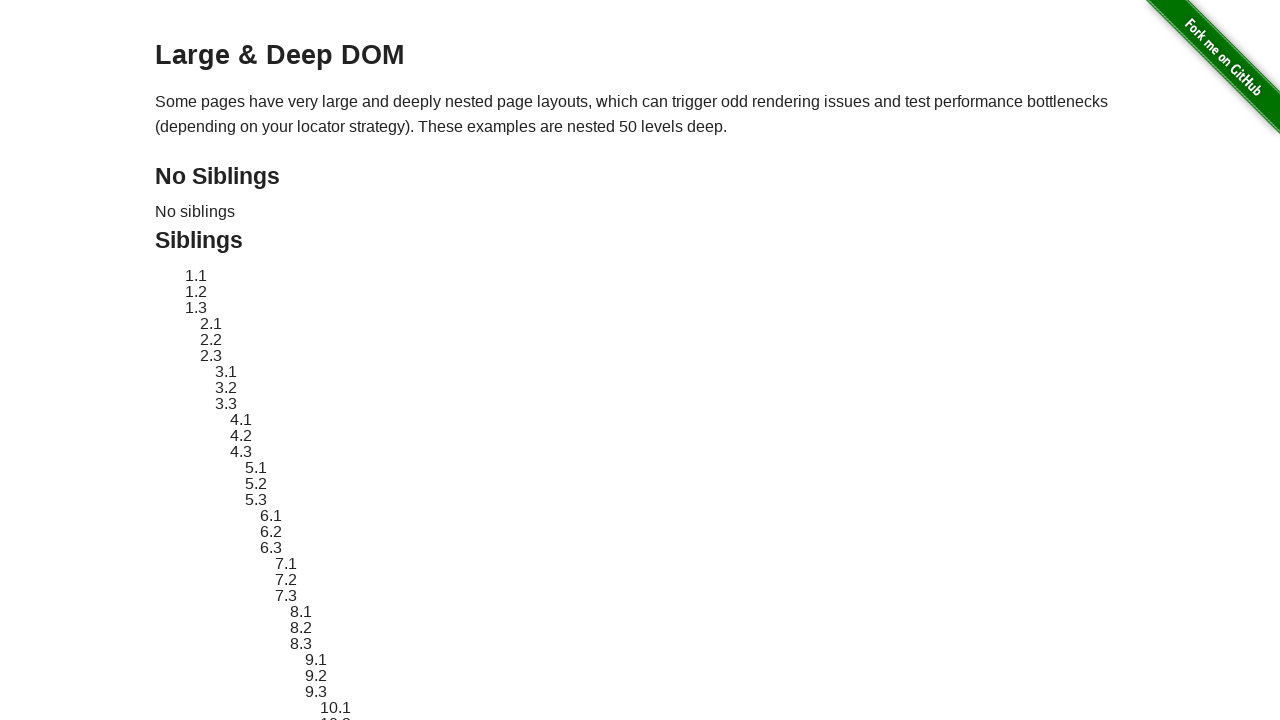

Scrolled to the bottom of the page using JavaScript
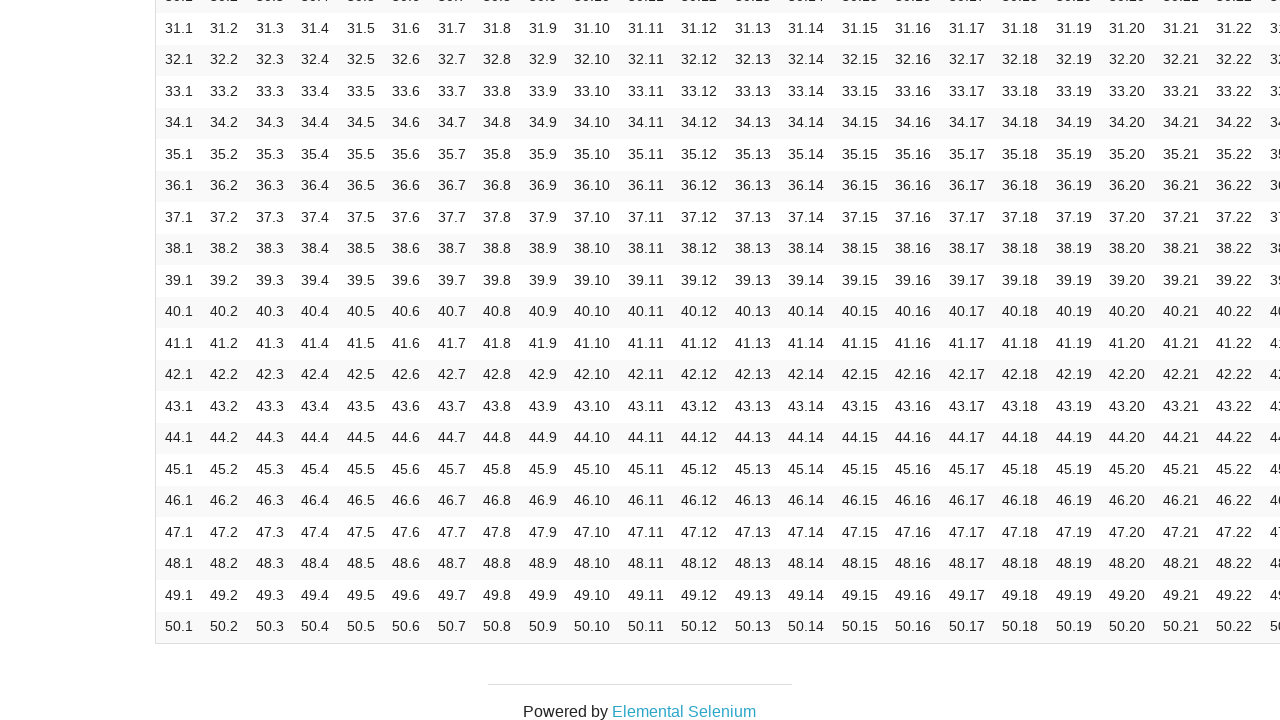

Footer element is now visible after scrolling
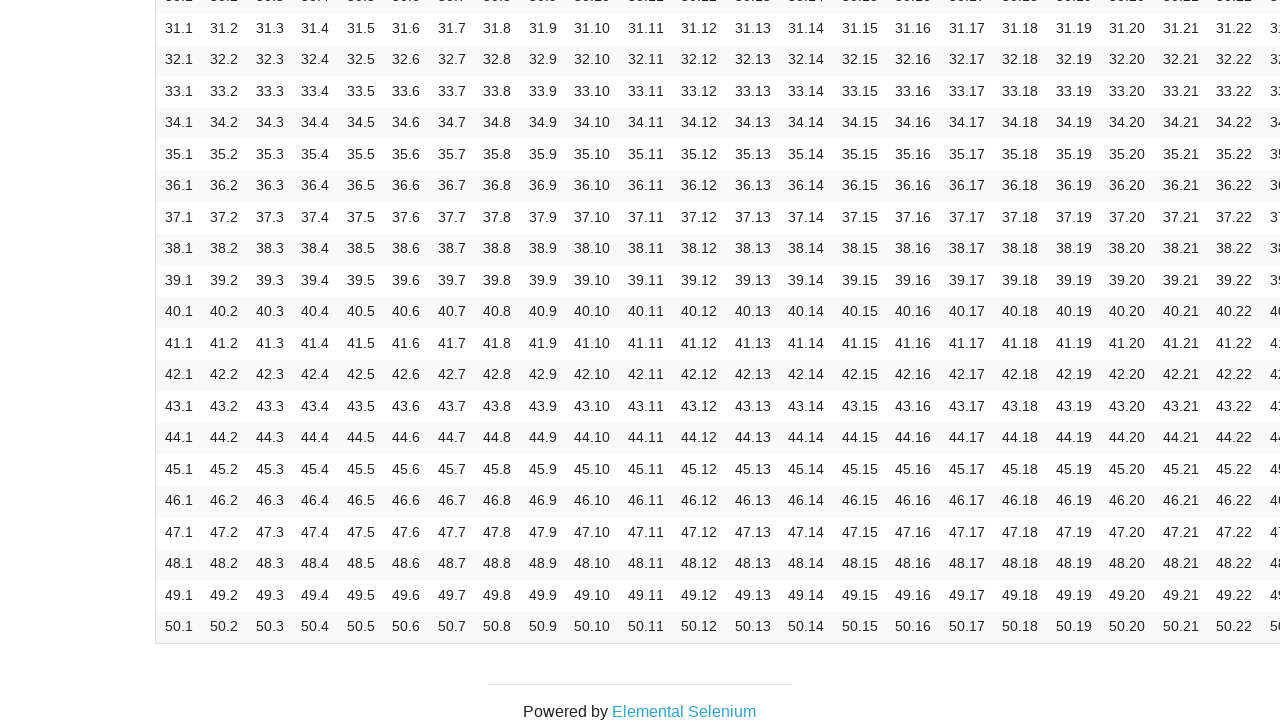

Verified that footer element is visible on the page
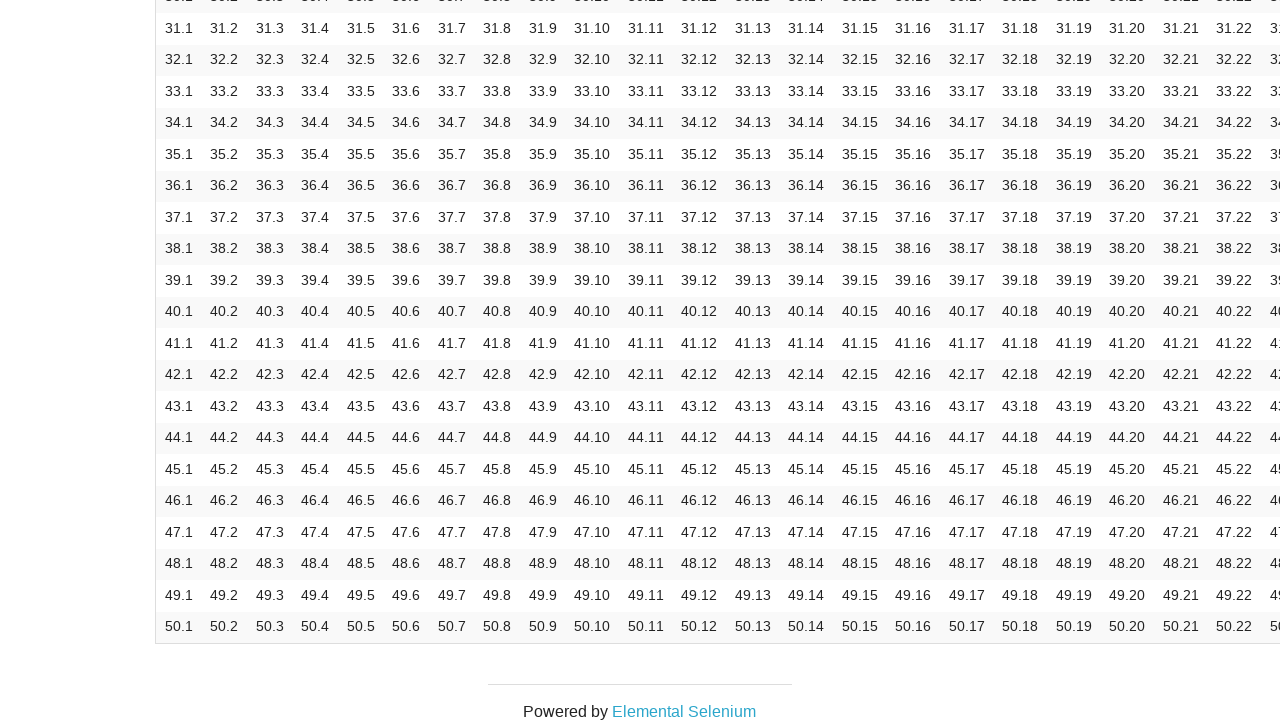

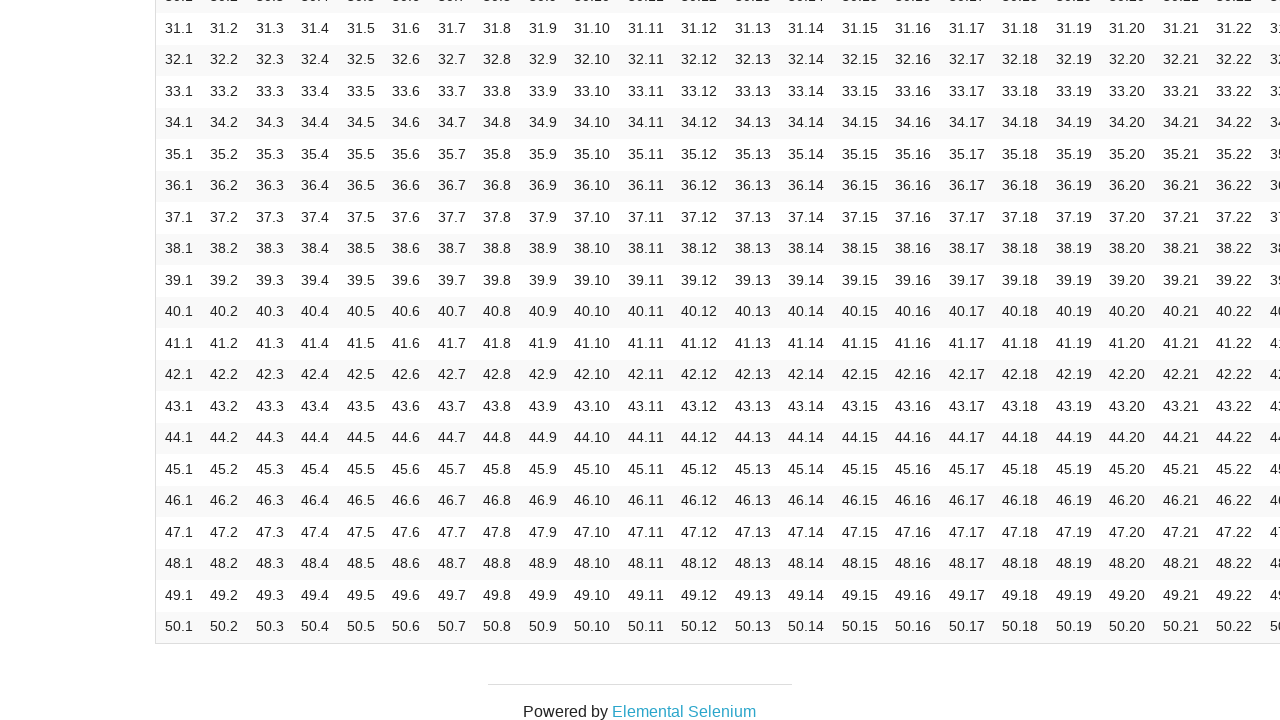